Tests window switching functionality by opening a new window, switching between windows, and verifying the title of the new window

Starting URL: http://the-internet.herokuapp.com/windows

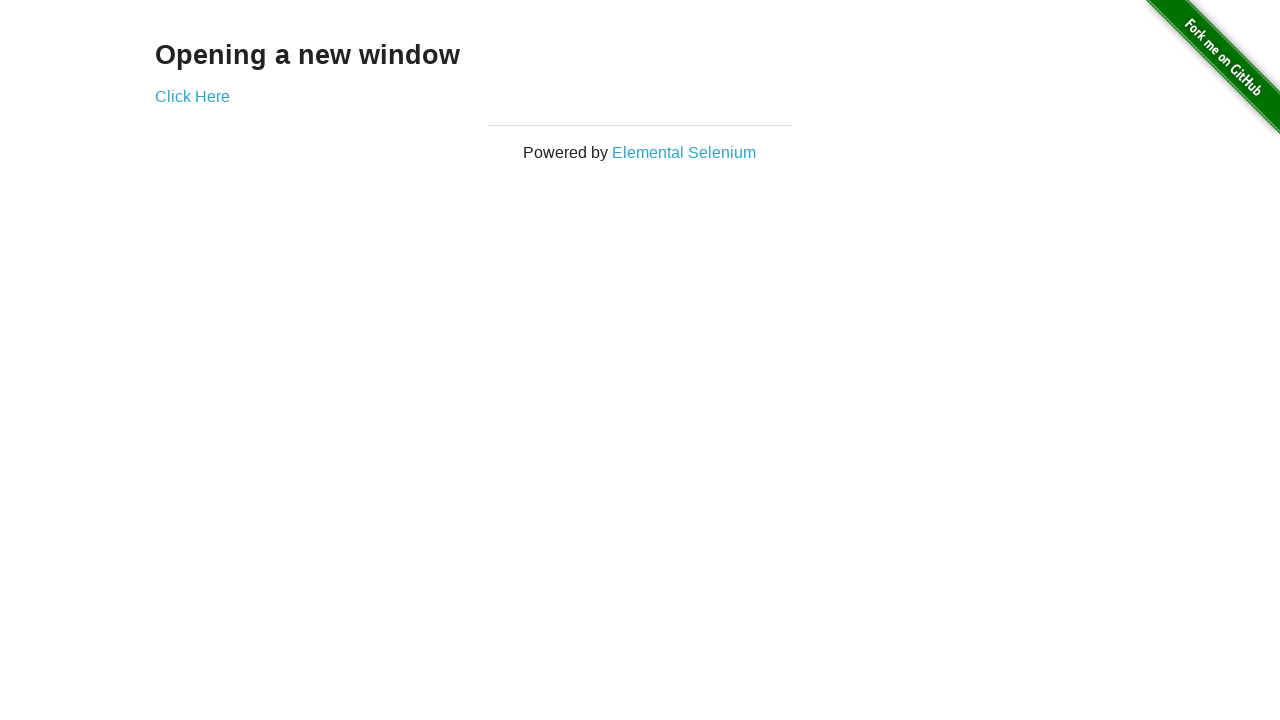

Stored reference to the first window
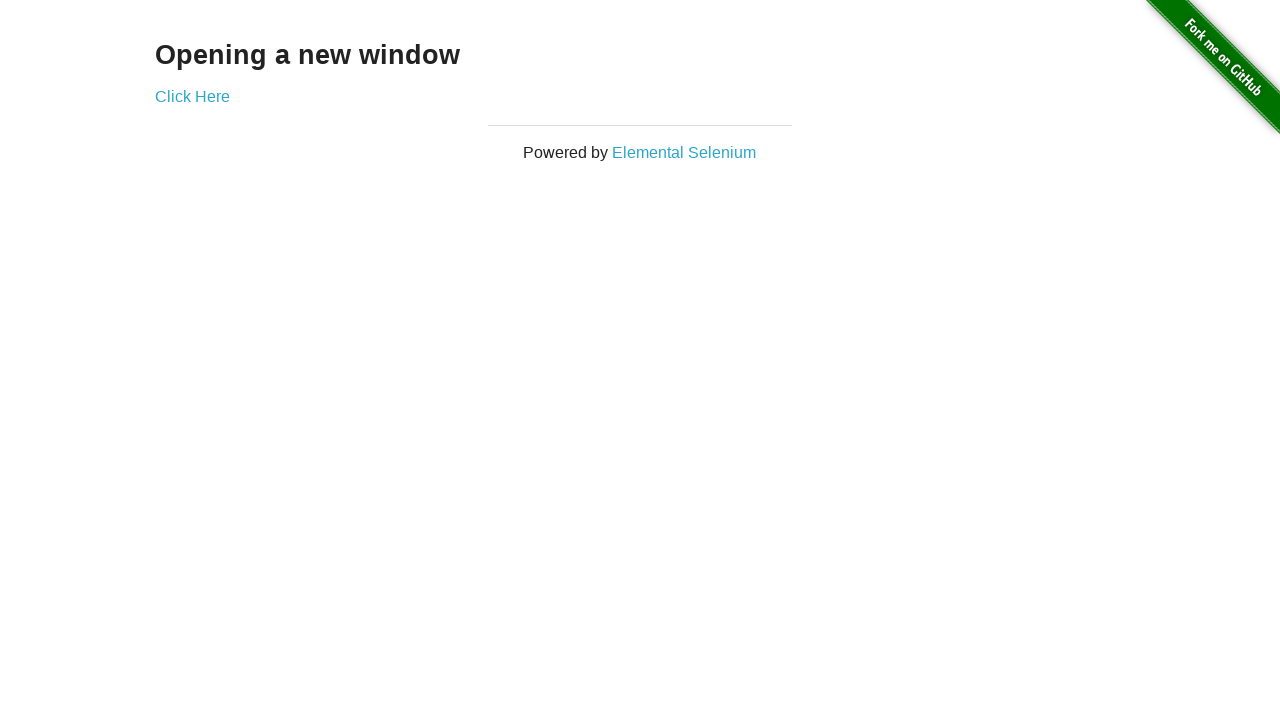

Clicked link to open new window at (192, 96) on .example a
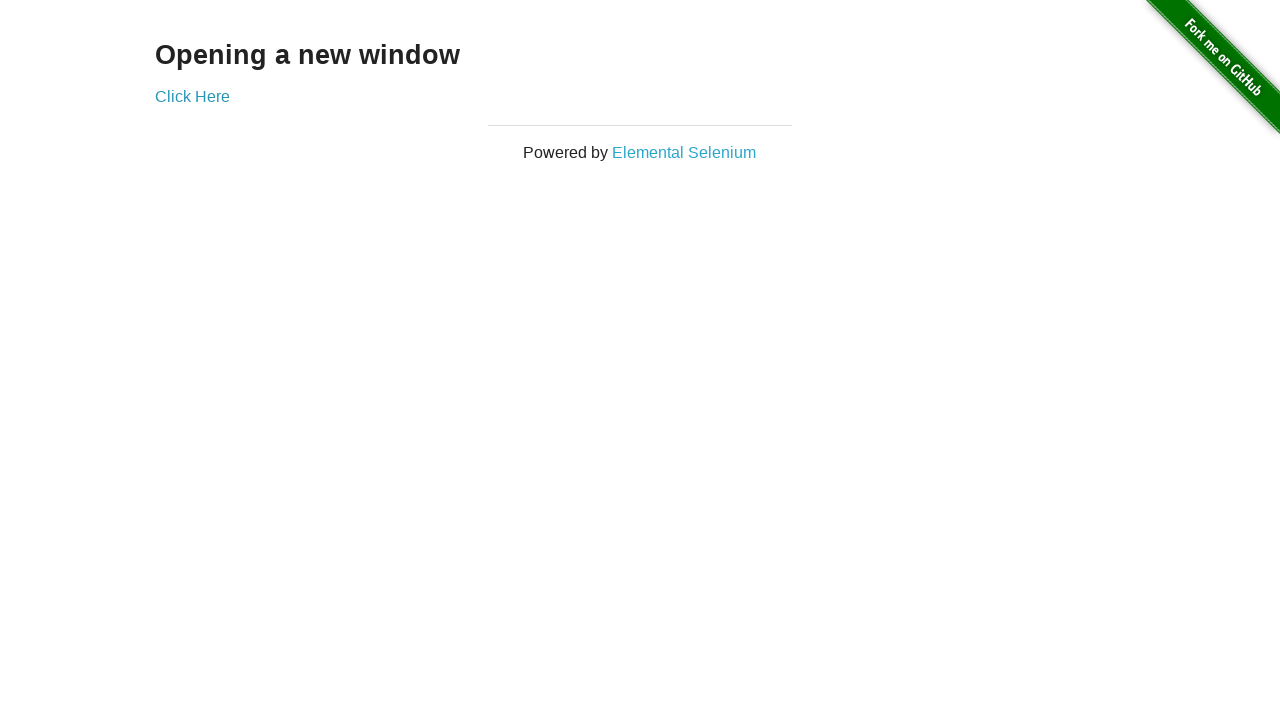

Waited for new window to open
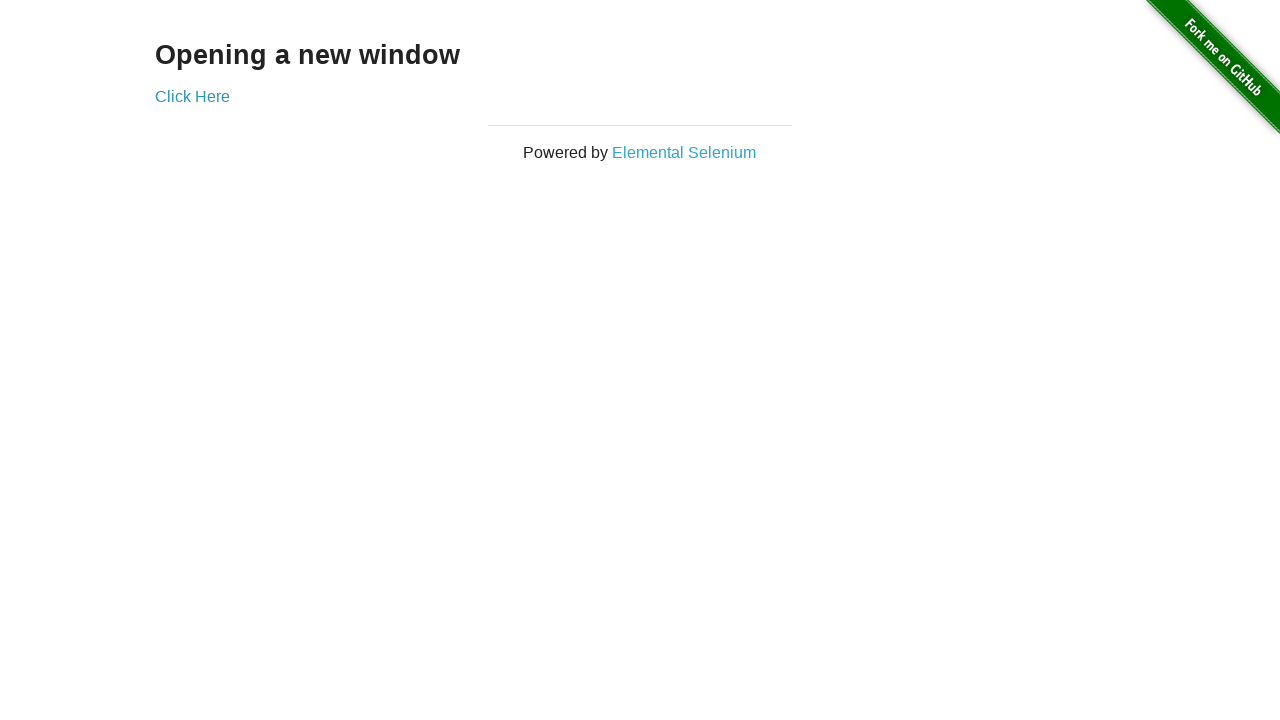

Retrieved all open windows
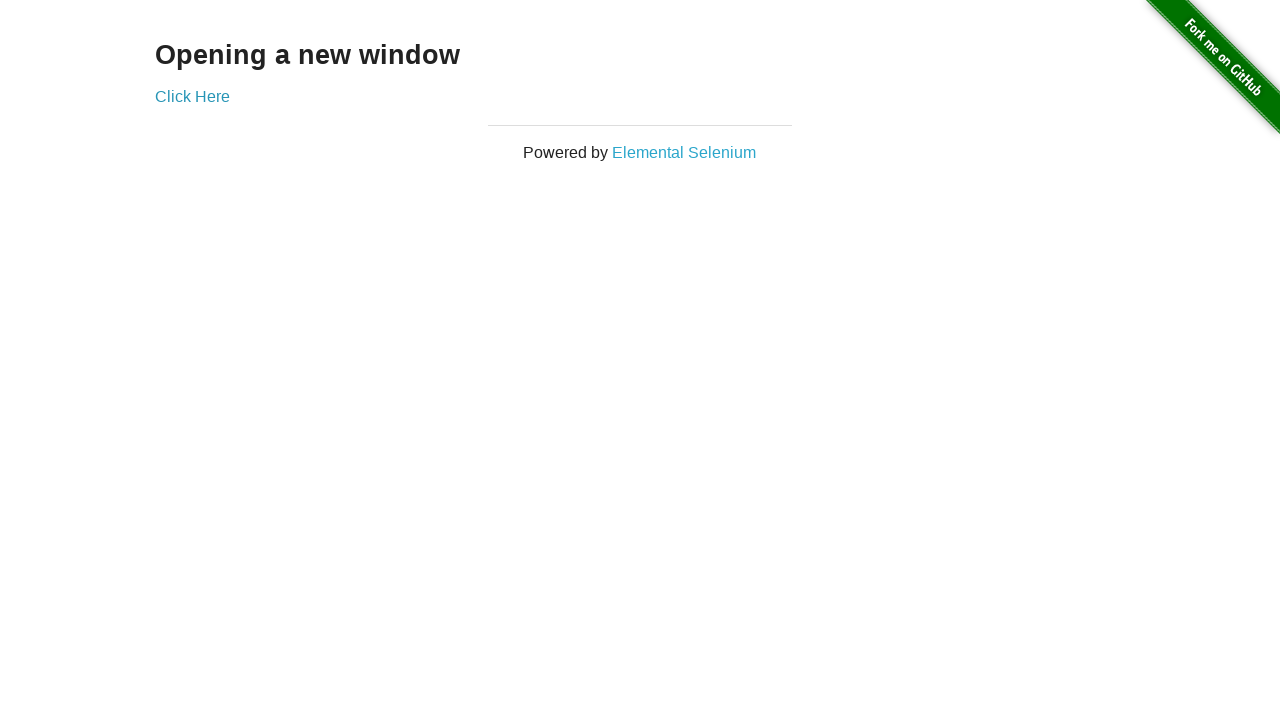

Found the new window by filtering open windows
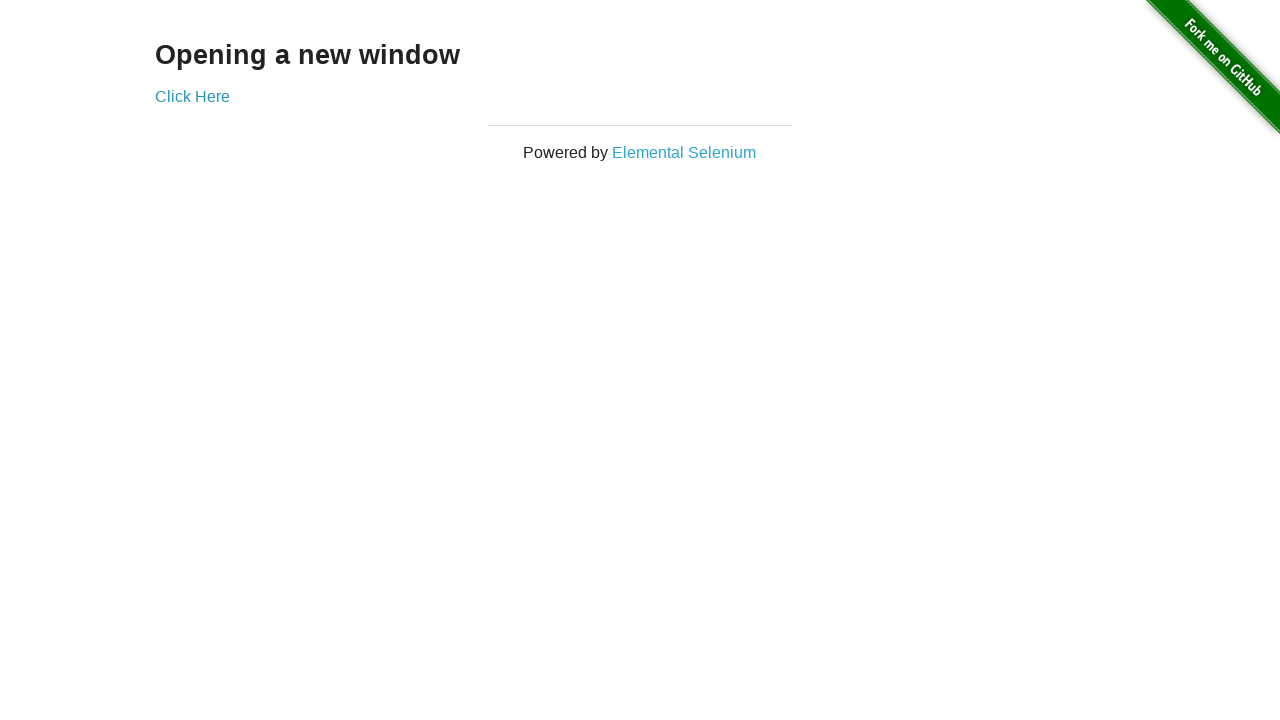

Switched to first window
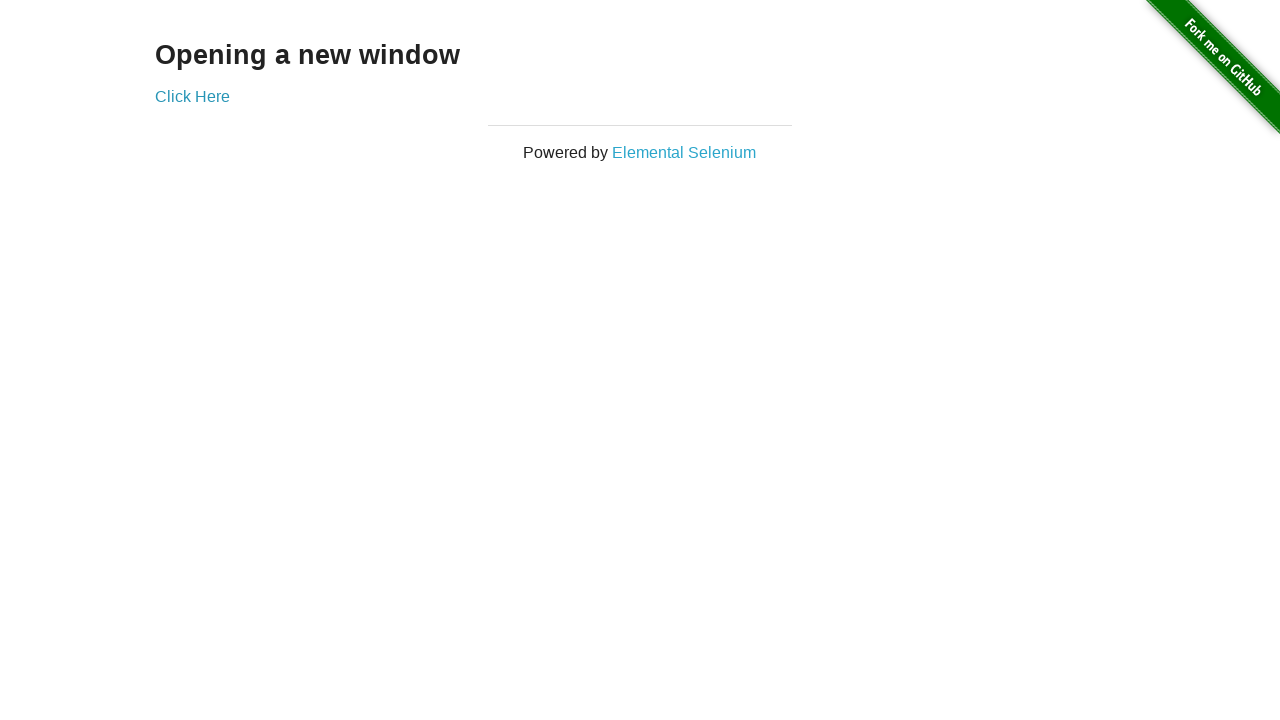

Verified first window title is not 'New Window'
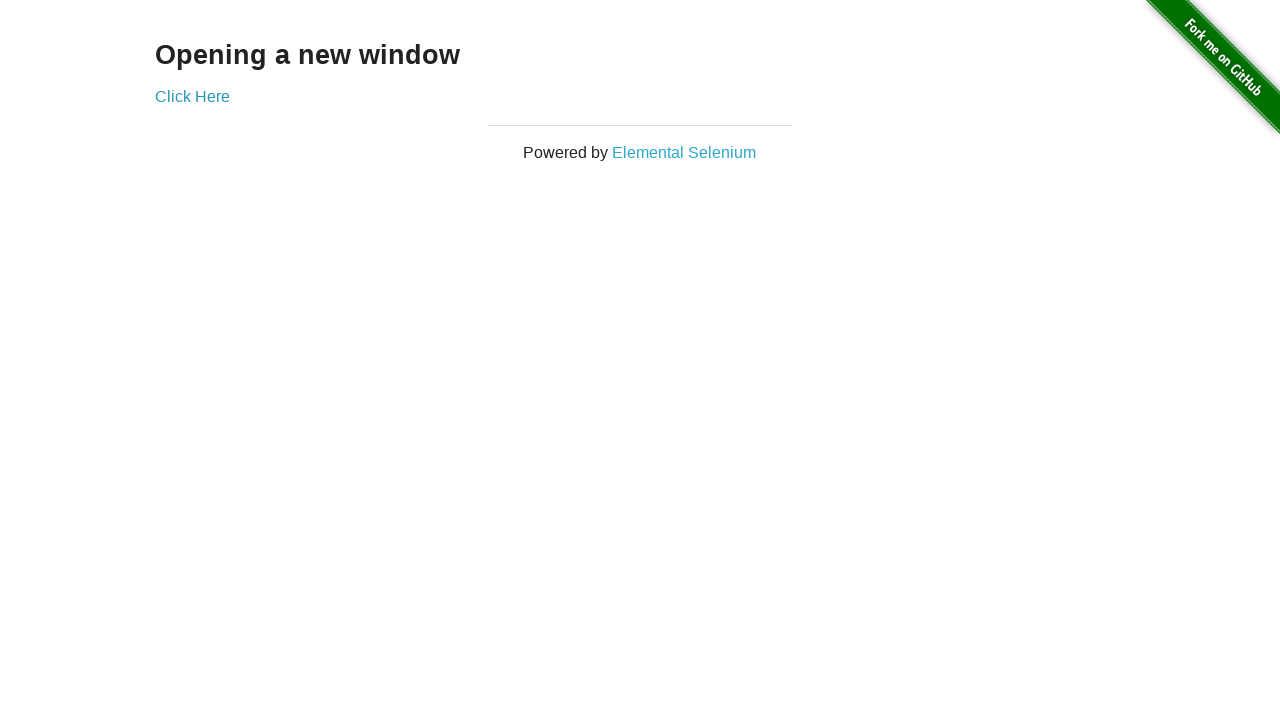

Switched to new window
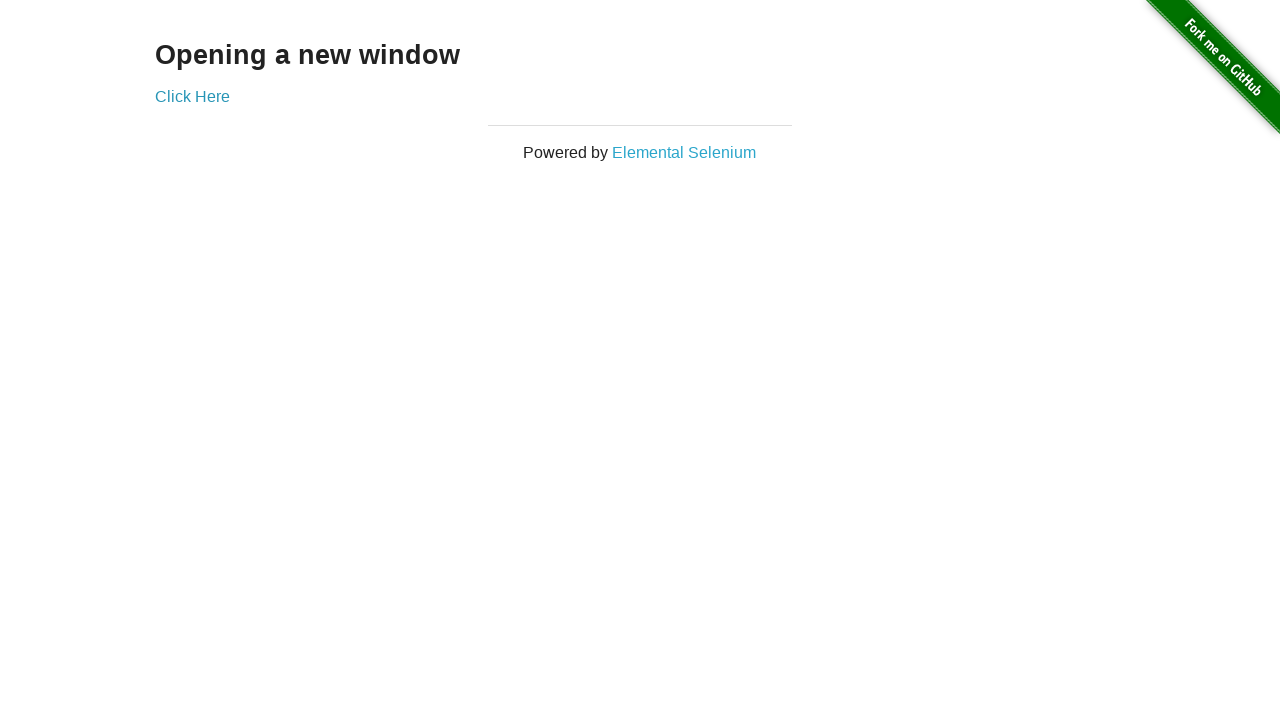

Verified new window title is 'New Window'
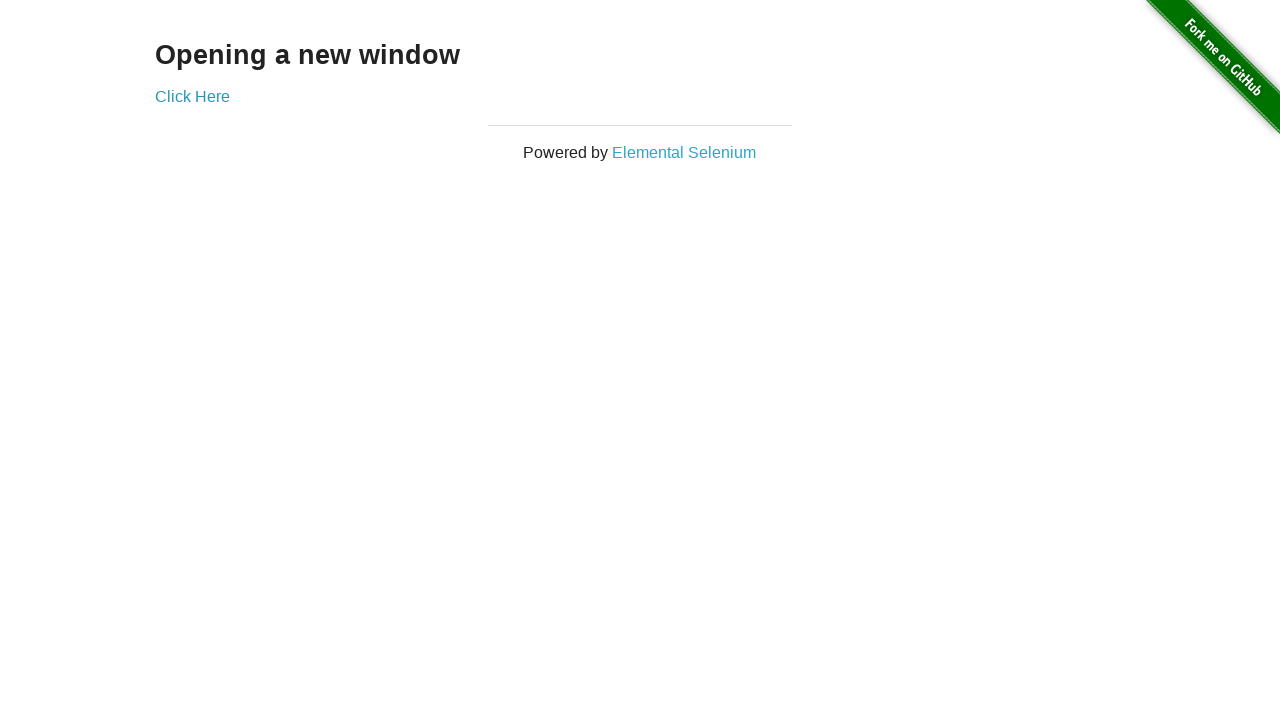

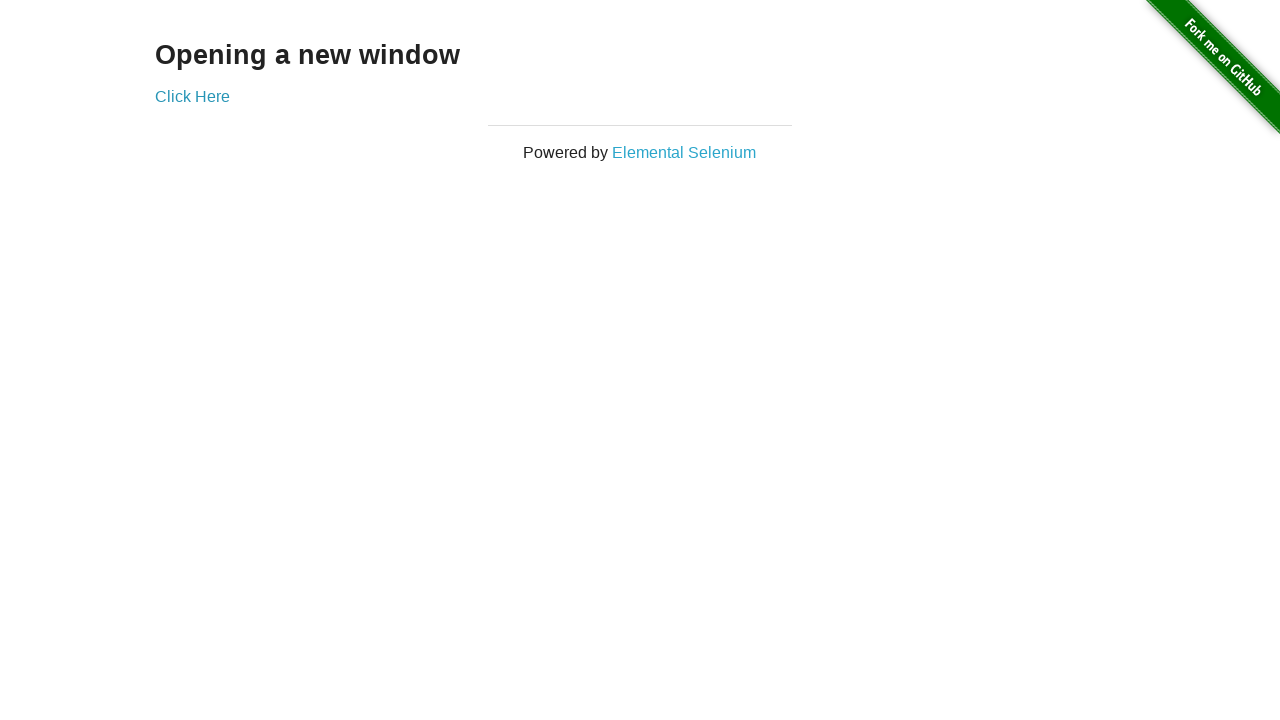